Tests various checkbox interactions including basic checkboxes, tri-state checkbox, toggle switch, and multi-select checkboxes on a demo page

Starting URL: https://leafground.com/checkbox.xhtml

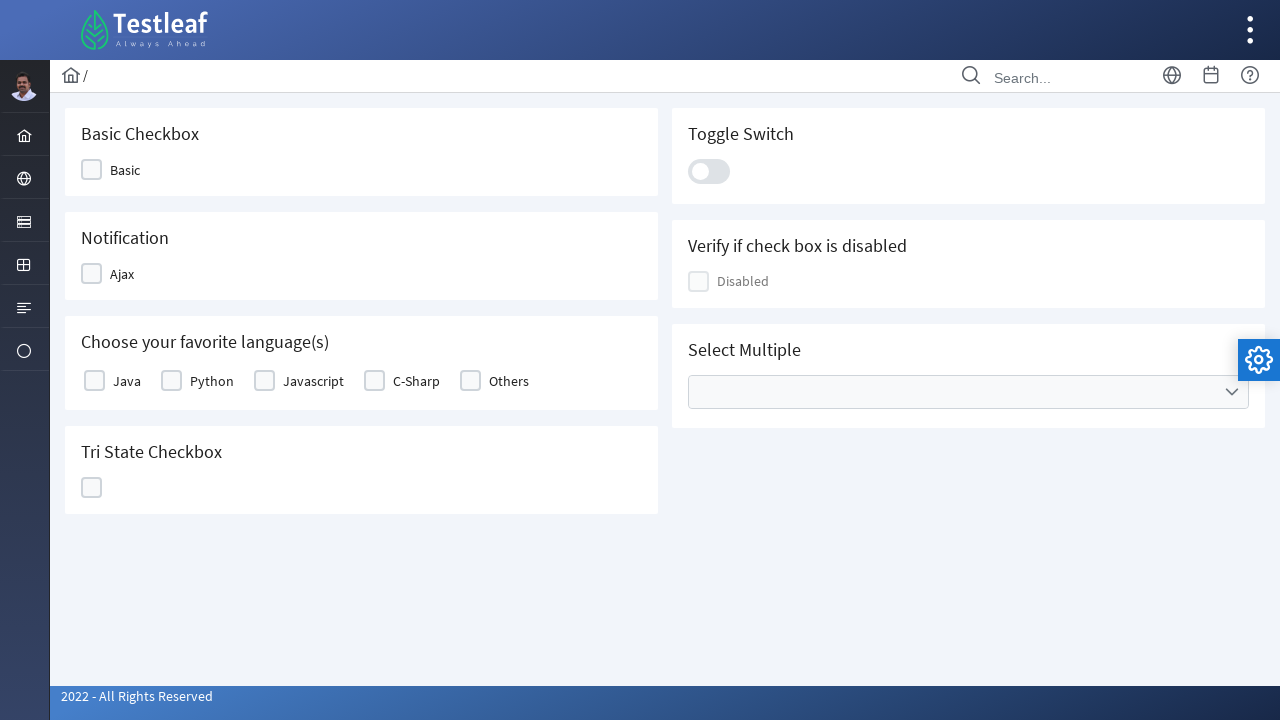

Clicked first checkbox at (92, 170) on xpath=//div[contains(@class,'ui-chkbox-box ui-widget')]
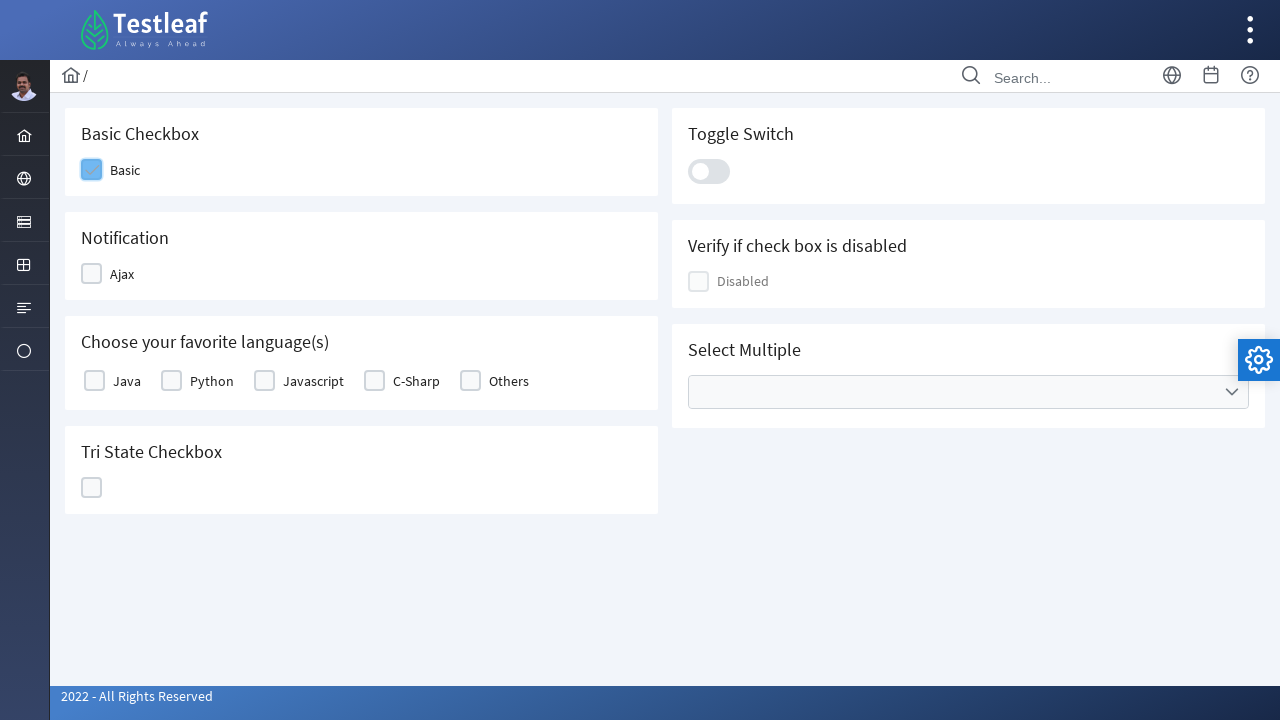

Clicked second checkbox at (92, 274) on xpath=(//div[contains(@class,'ui-chkbox-box ui-widget')])[2]
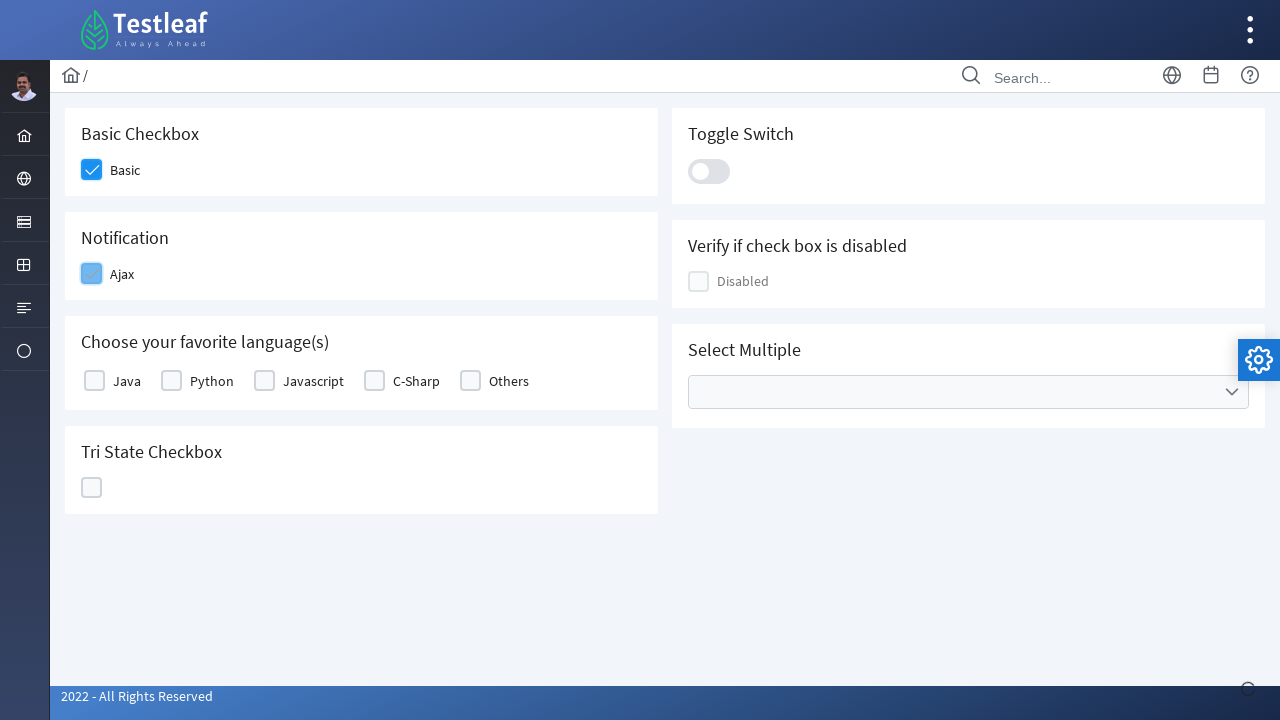

Clicked third checkbox at (94, 381) on xpath=(//div[contains(@class,'ui-chkbox-box ui-widget')])[3]
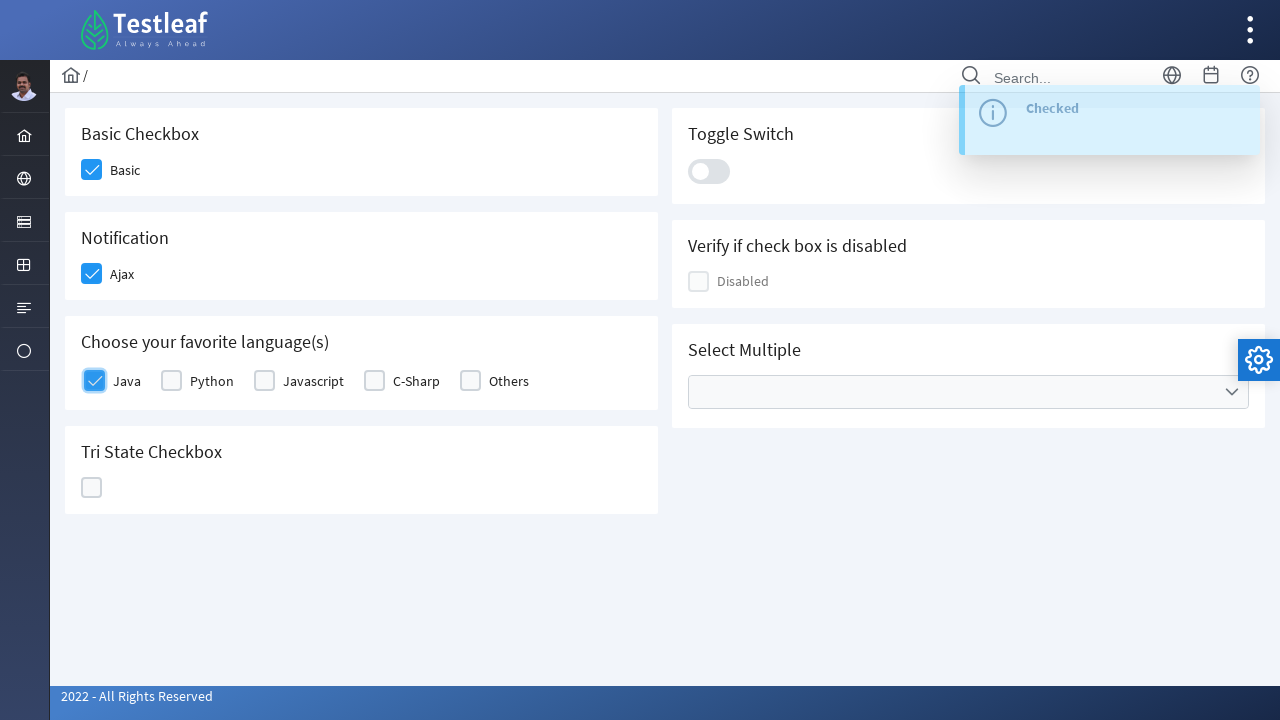

Clicked tri-state checkbox at (92, 488) on xpath=(//div[@id='j_idt87:ajaxTriState']//div)[2]
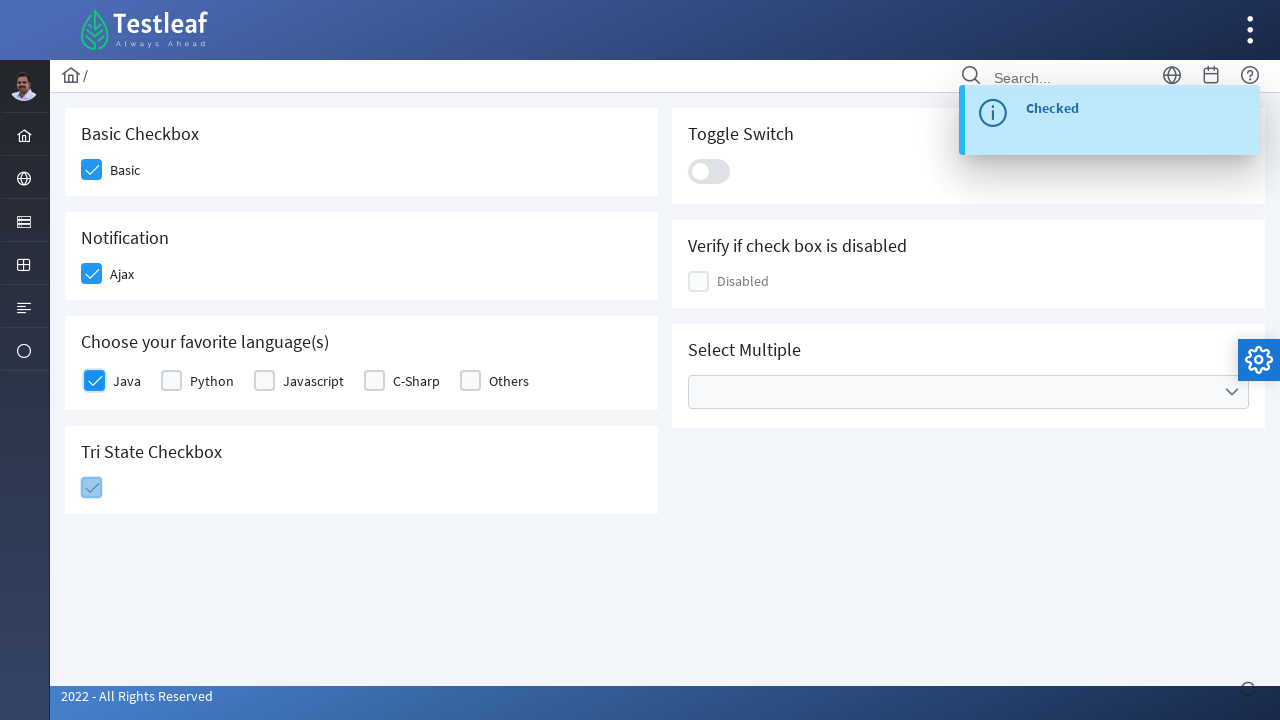

Clicked toggle switch at (709, 171) on xpath=(//div[@class='ui-toggleswitch ui-widget']//div)[2]
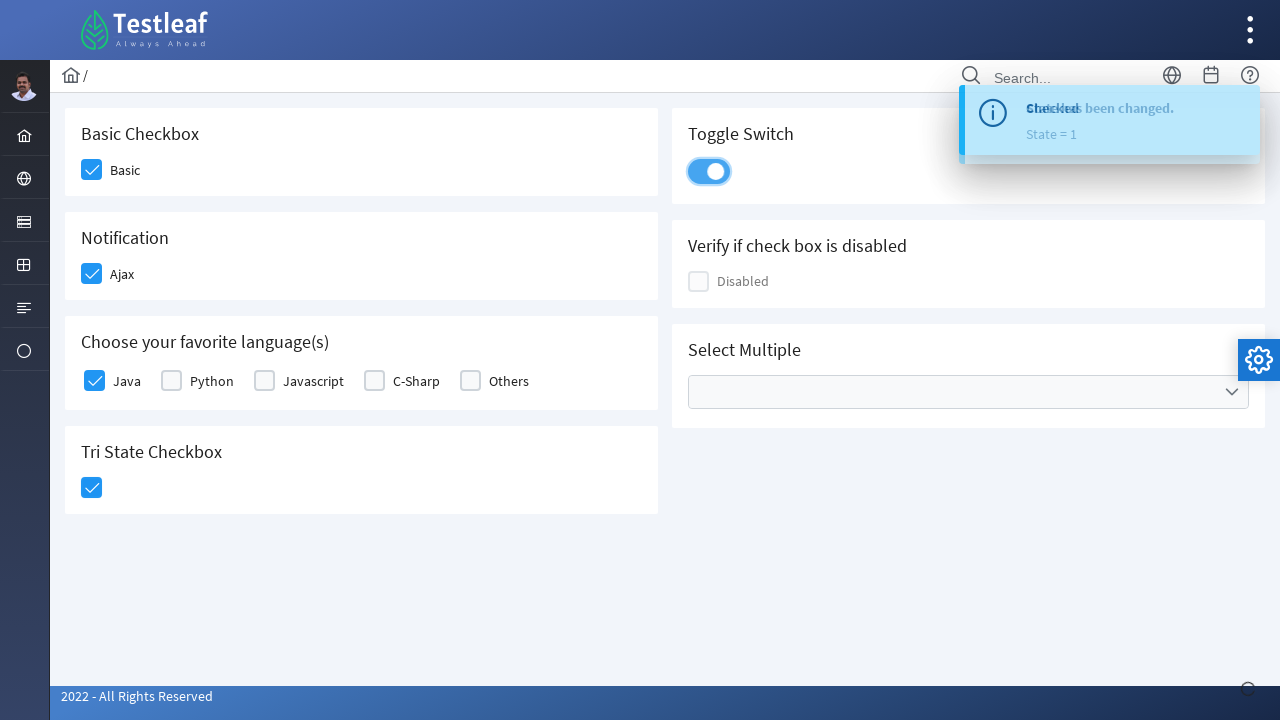

Clicked on multi-select dropdown to open it at (968, 392) on xpath=//ul[contains(@class,'ui-selectcheckboxmenu-multiple-container ui-widget')
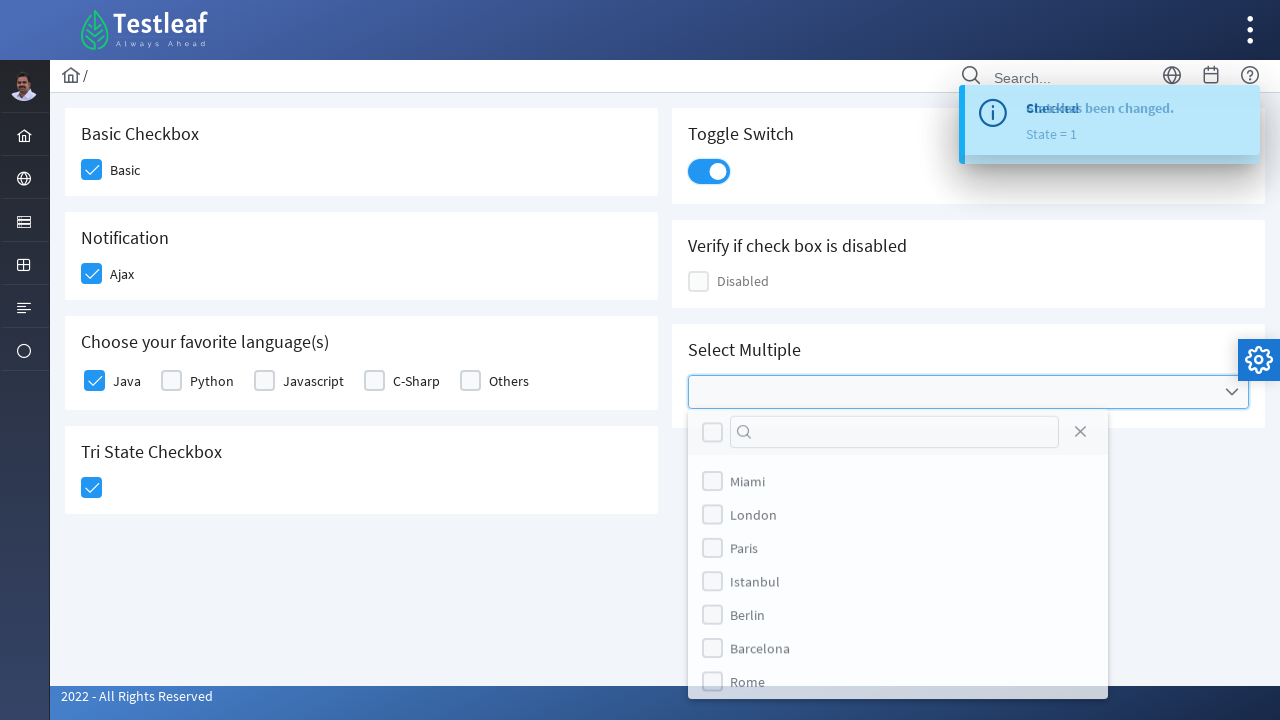

Selected second option in multi-select checkbox at (712, 519) on xpath=//div[@id='j_idt87:multiple_panel']/div[2]/ul[1]/li[2]/div[1]/div[2]
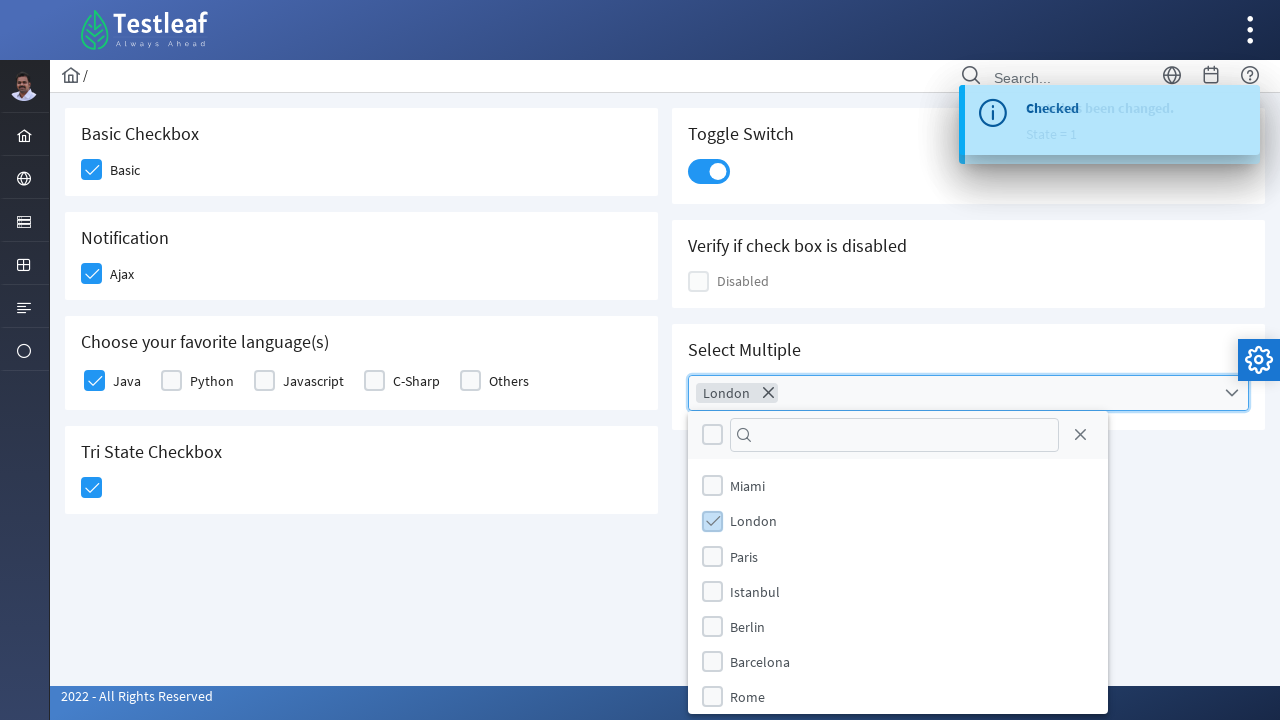

Selected first option in multi-select checkbox at (712, 486) on xpath=//div[@id='j_idt87:multiple_panel']/div[2]/ul[1]/li[1]/div[1]/div[2]
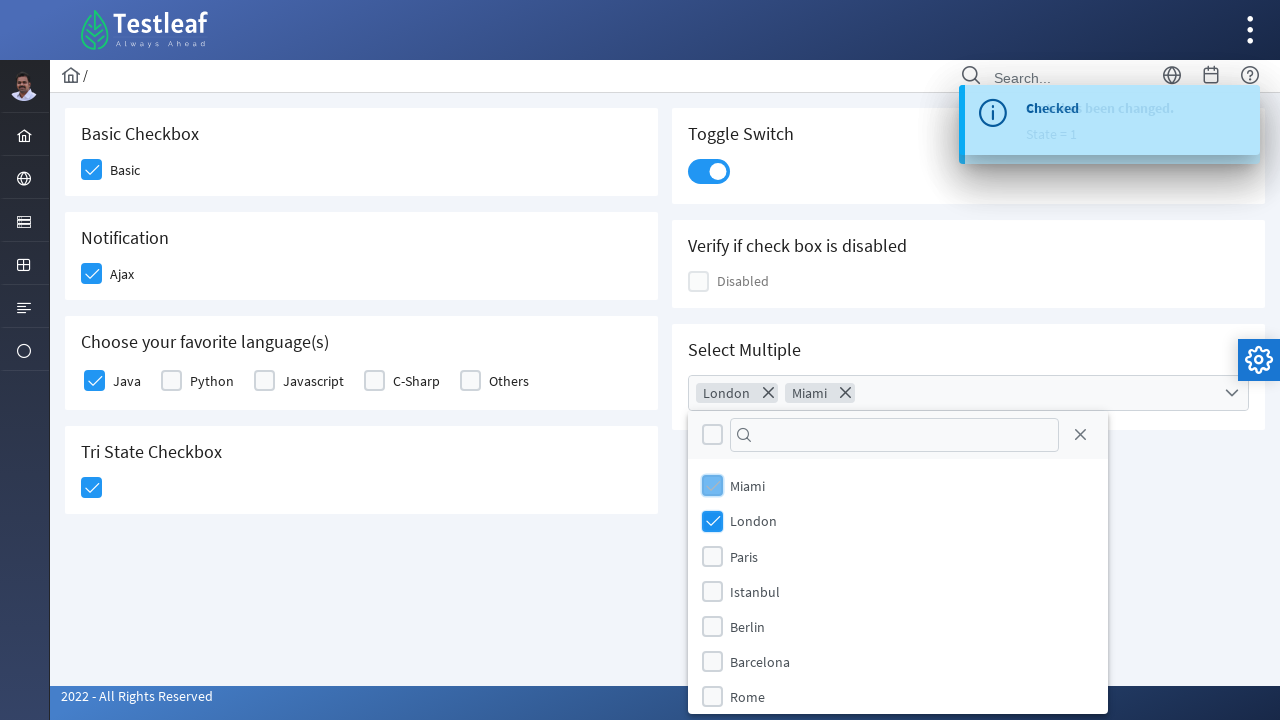

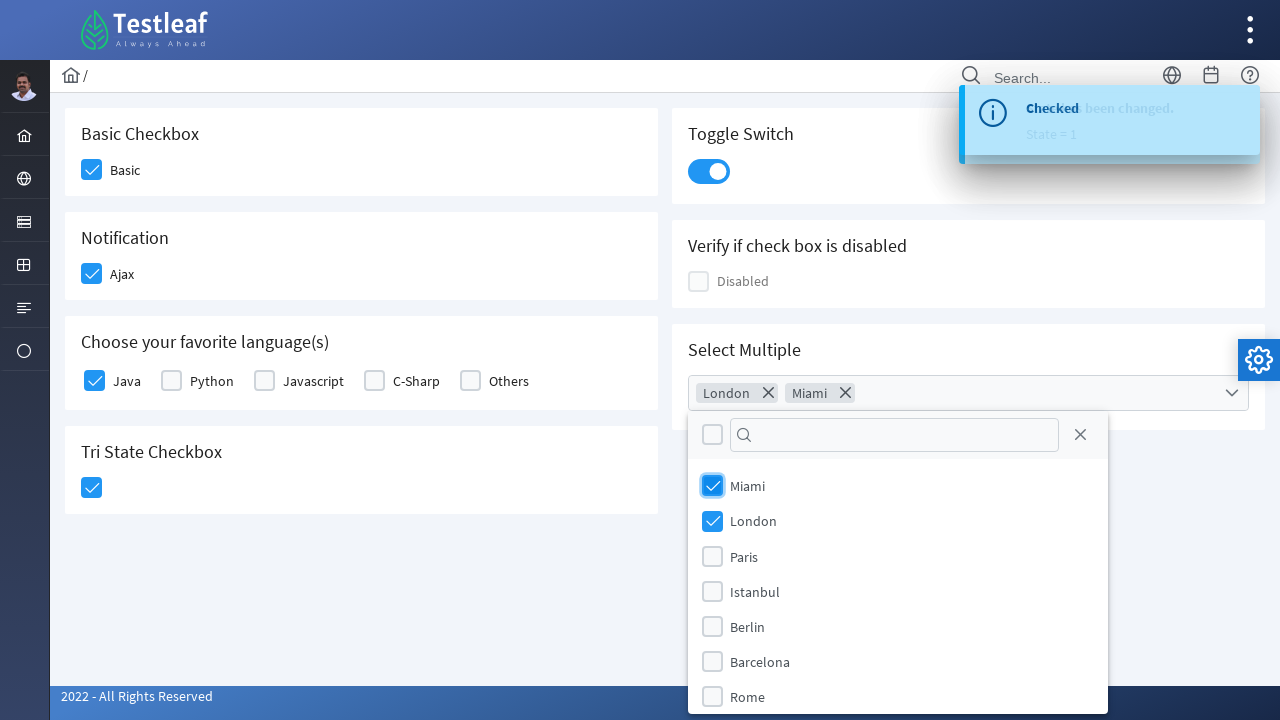